Tests hover functionality by hovering over an avatar image and verifying that additional user information caption becomes visible.

Starting URL: http://the-internet.herokuapp.com/hovers

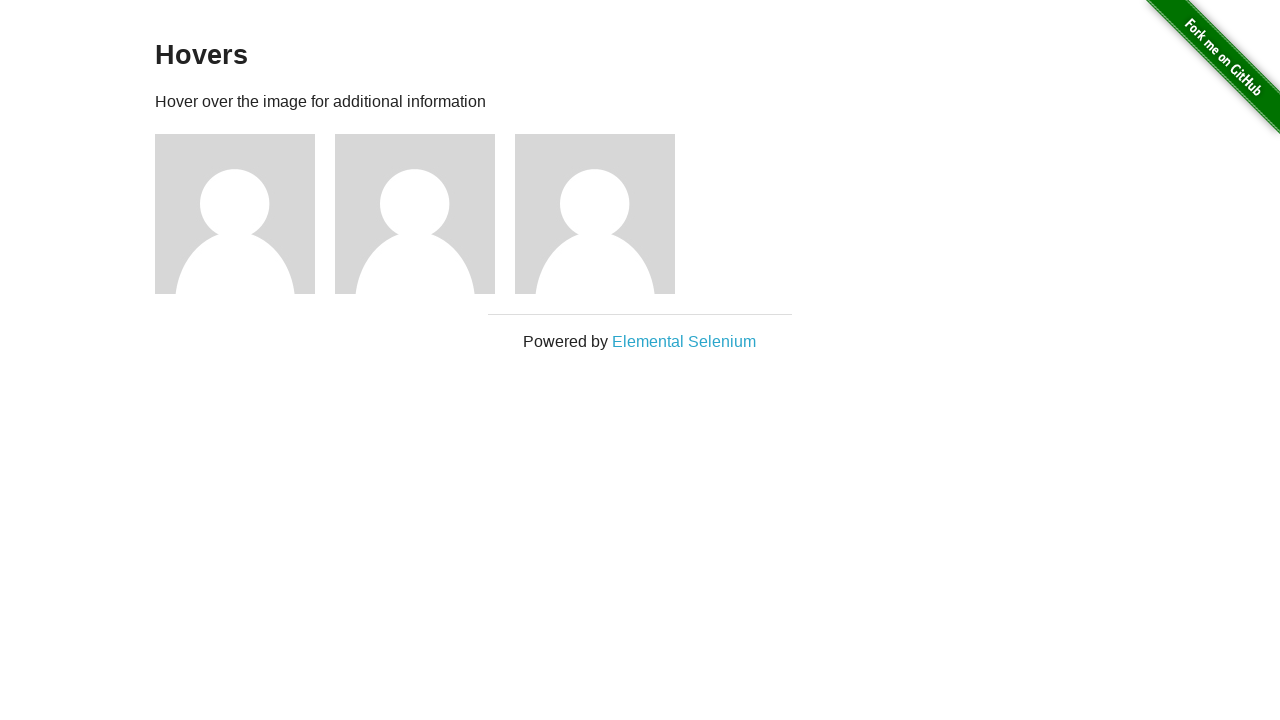

Located the first avatar figure element
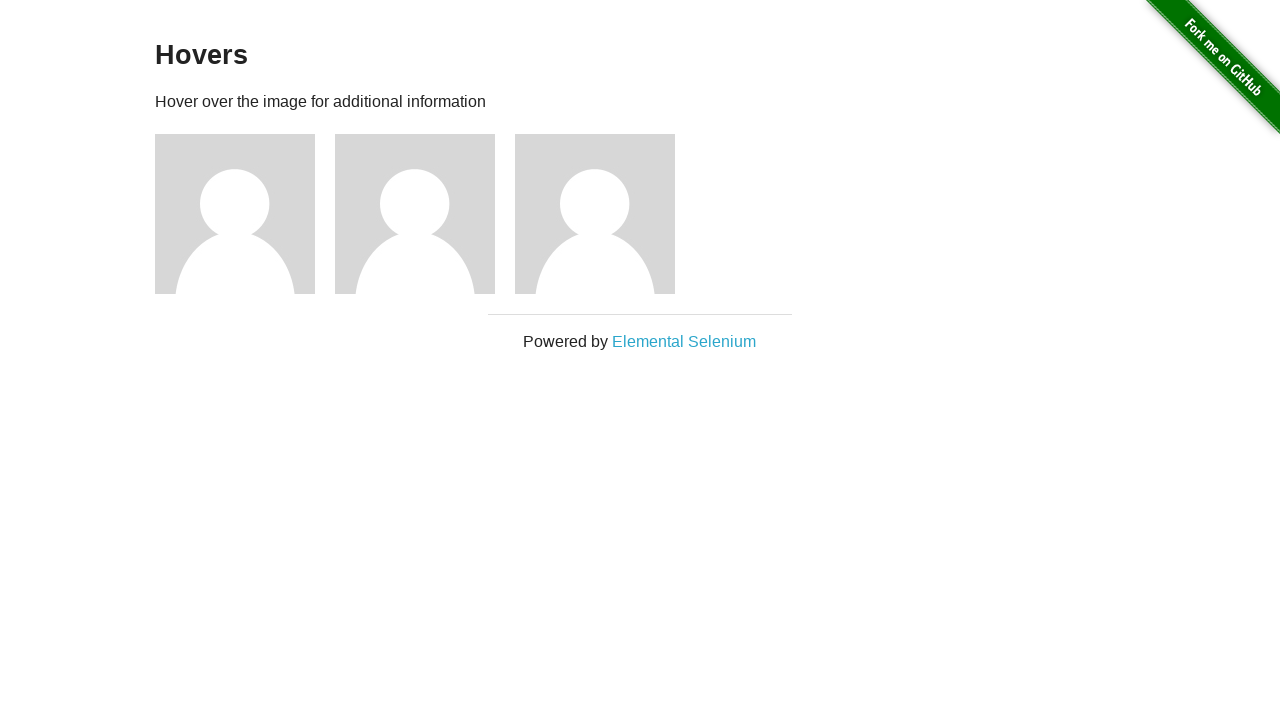

Hovered over the avatar figure at (245, 214) on .figure >> nth=0
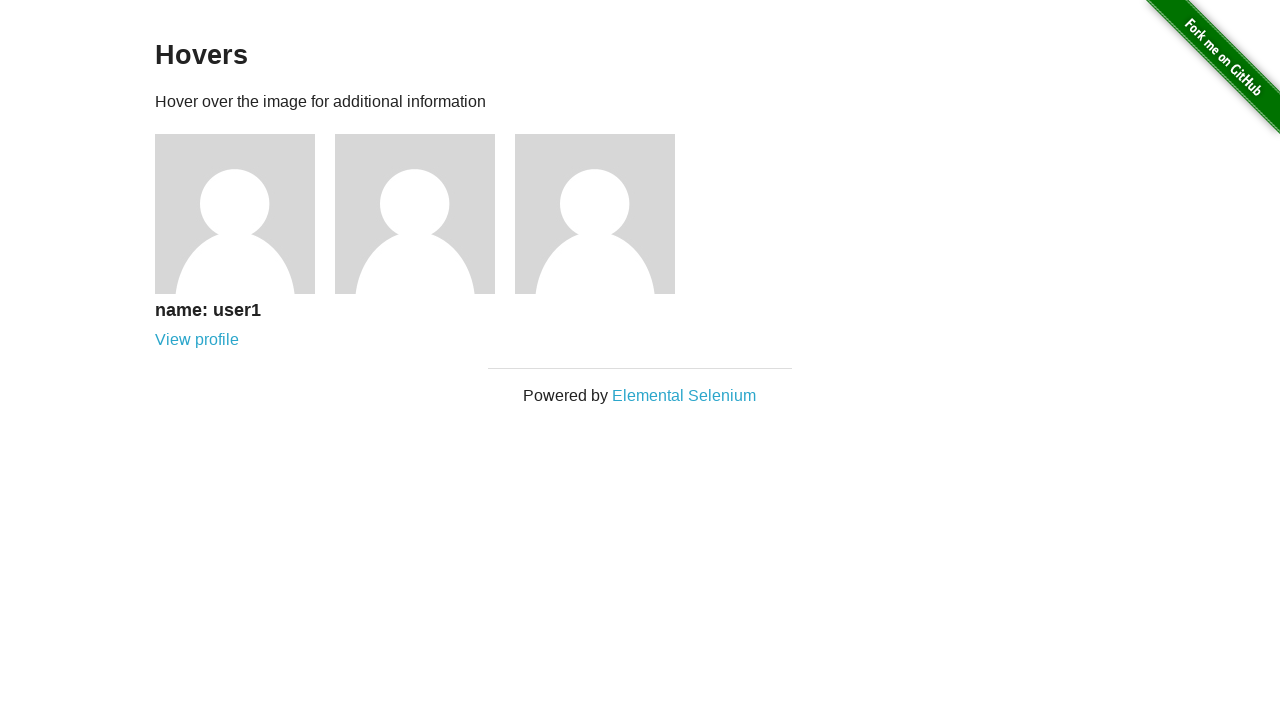

Located the avatar caption element
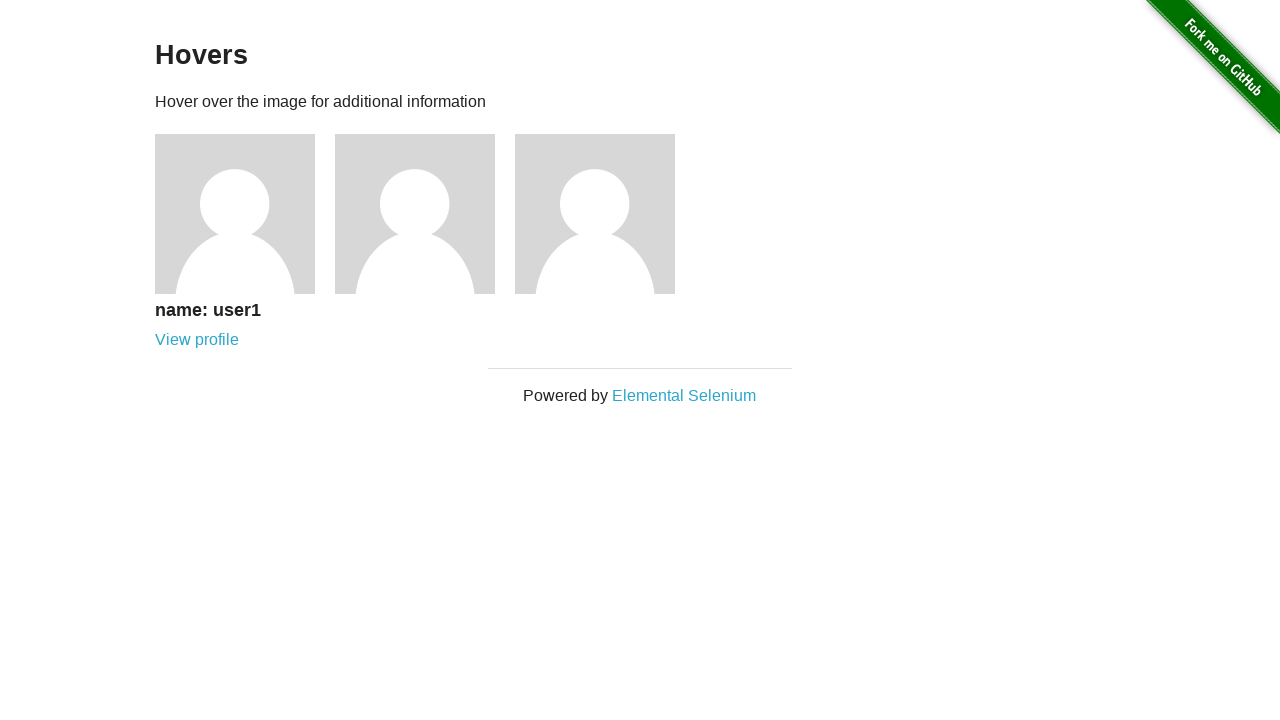

Verified that the avatar caption is visible after hover
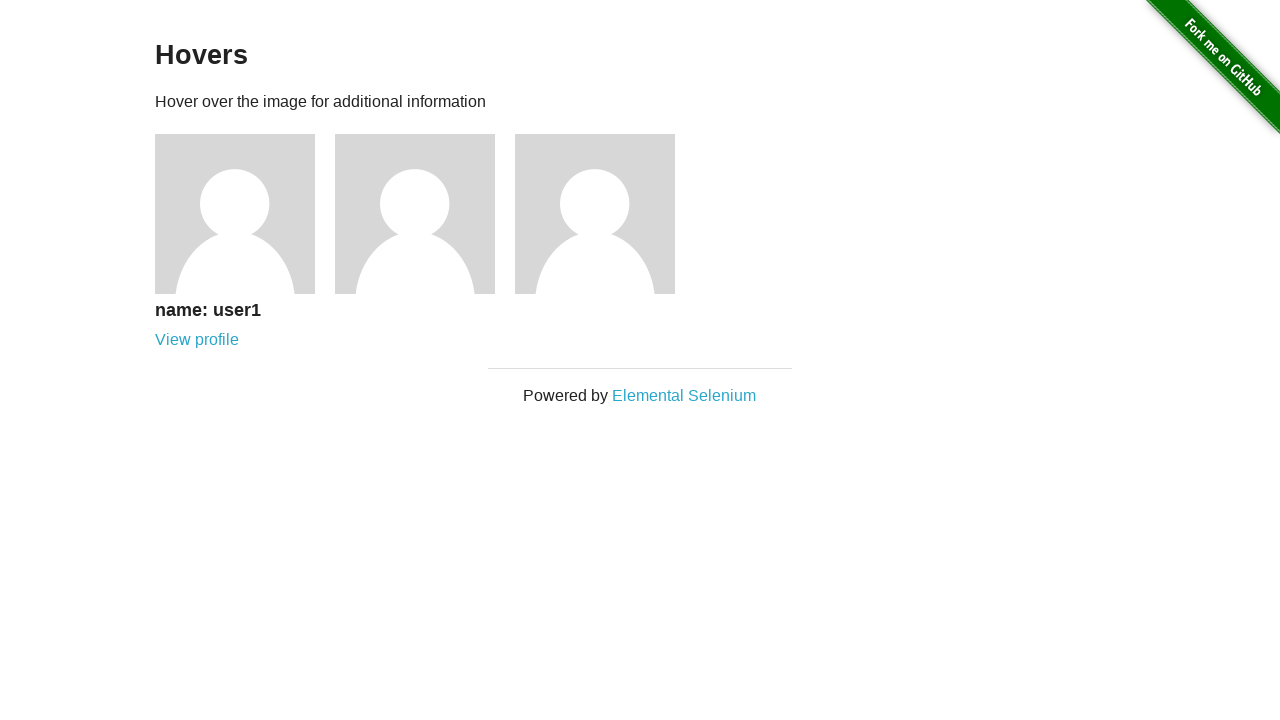

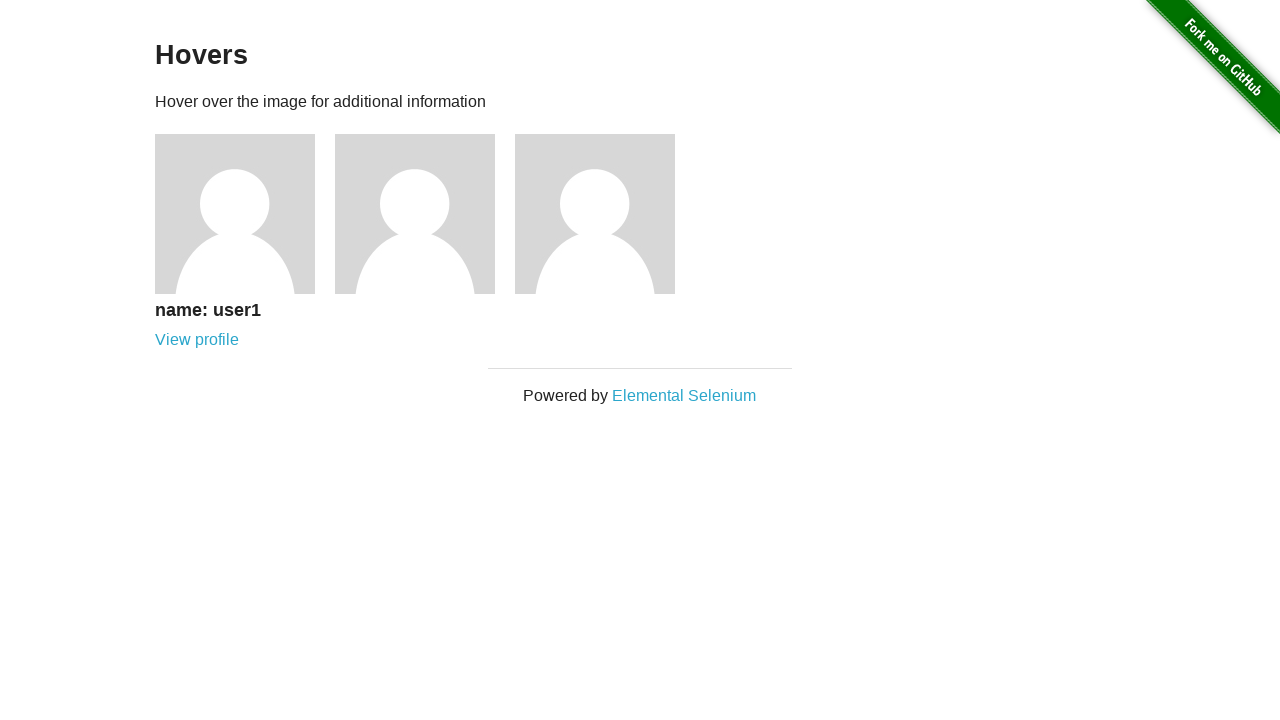